Tests un-marking items as complete by unchecking their checkboxes

Starting URL: https://demo.playwright.dev/todomvc

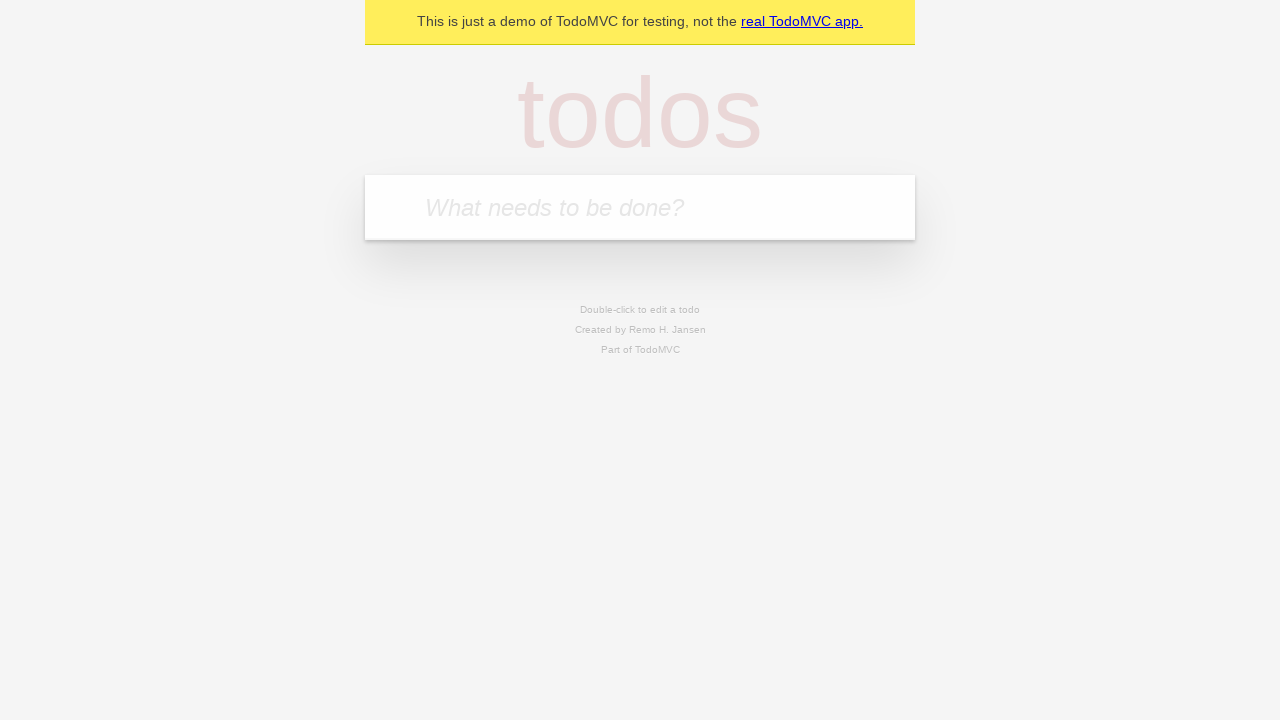

Filled todo input with 'buy some cheese' on internal:attr=[placeholder="What needs to be done?"i]
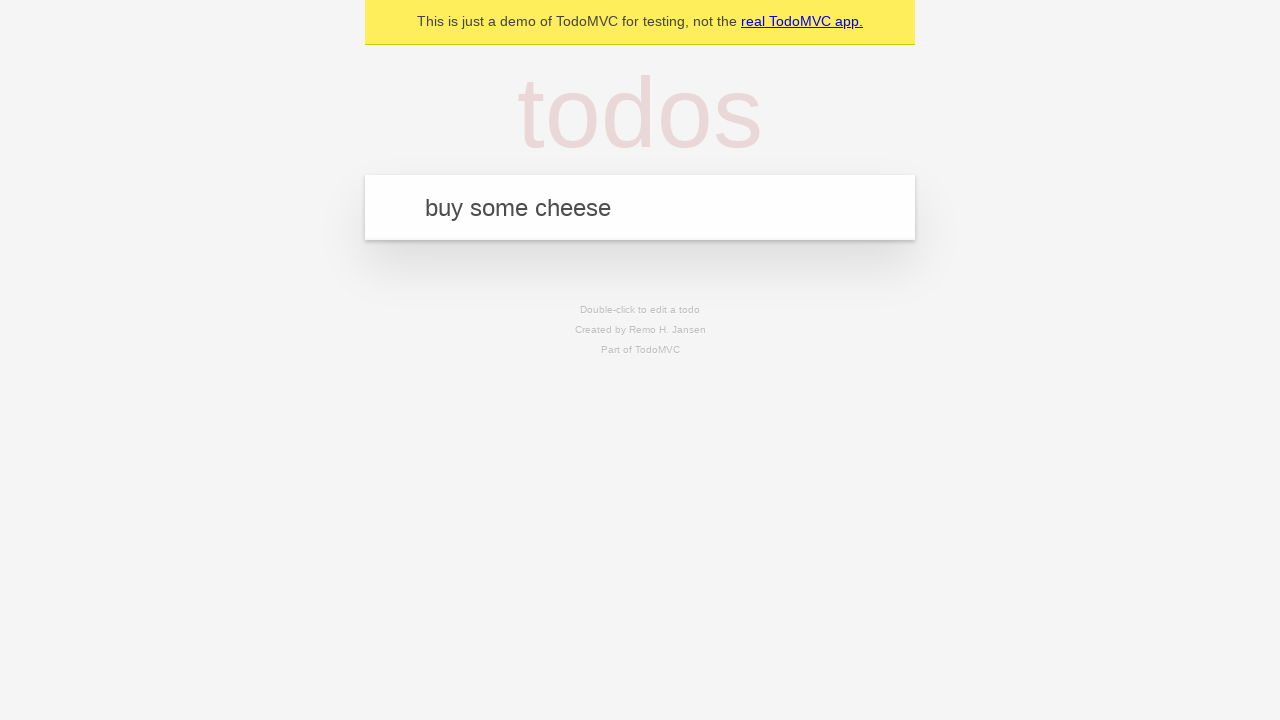

Pressed Enter to create first todo item on internal:attr=[placeholder="What needs to be done?"i]
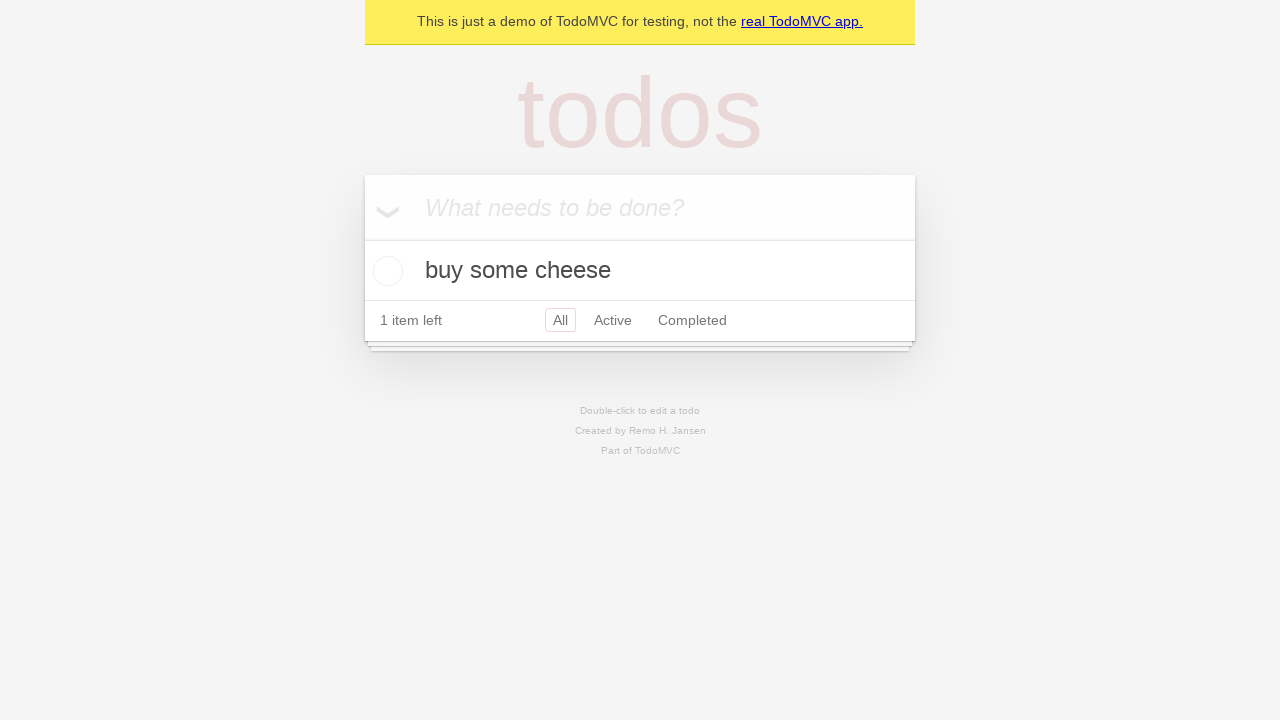

Filled todo input with 'feed the cat' on internal:attr=[placeholder="What needs to be done?"i]
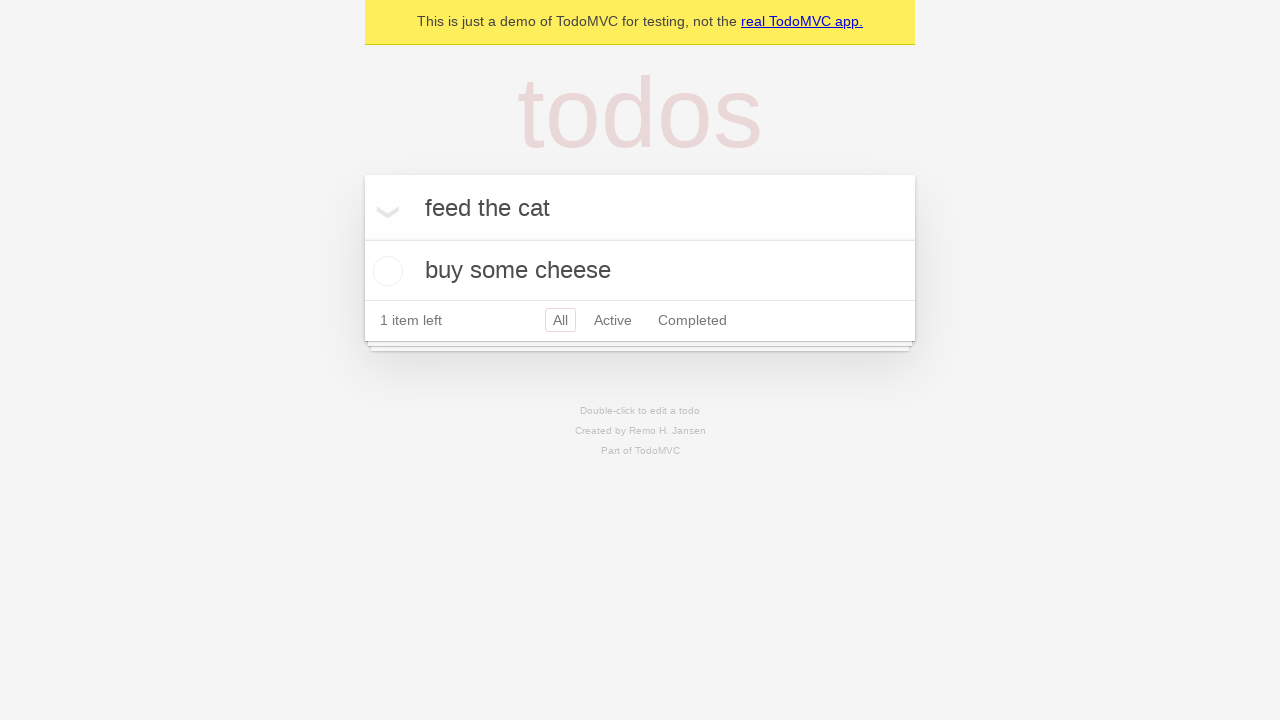

Pressed Enter to create second todo item on internal:attr=[placeholder="What needs to be done?"i]
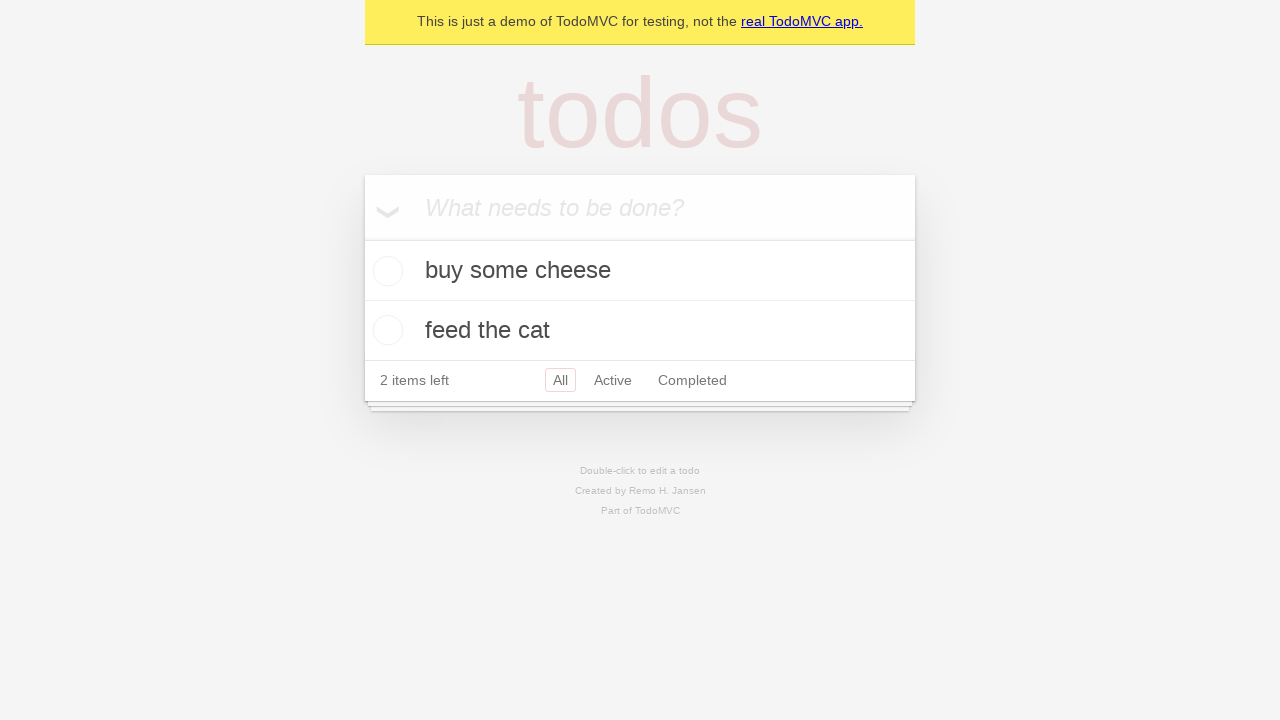

Checked the checkbox for the first todo item to mark it complete at (385, 271) on internal:testid=[data-testid="todo-item"s] >> nth=0 >> internal:role=checkbox
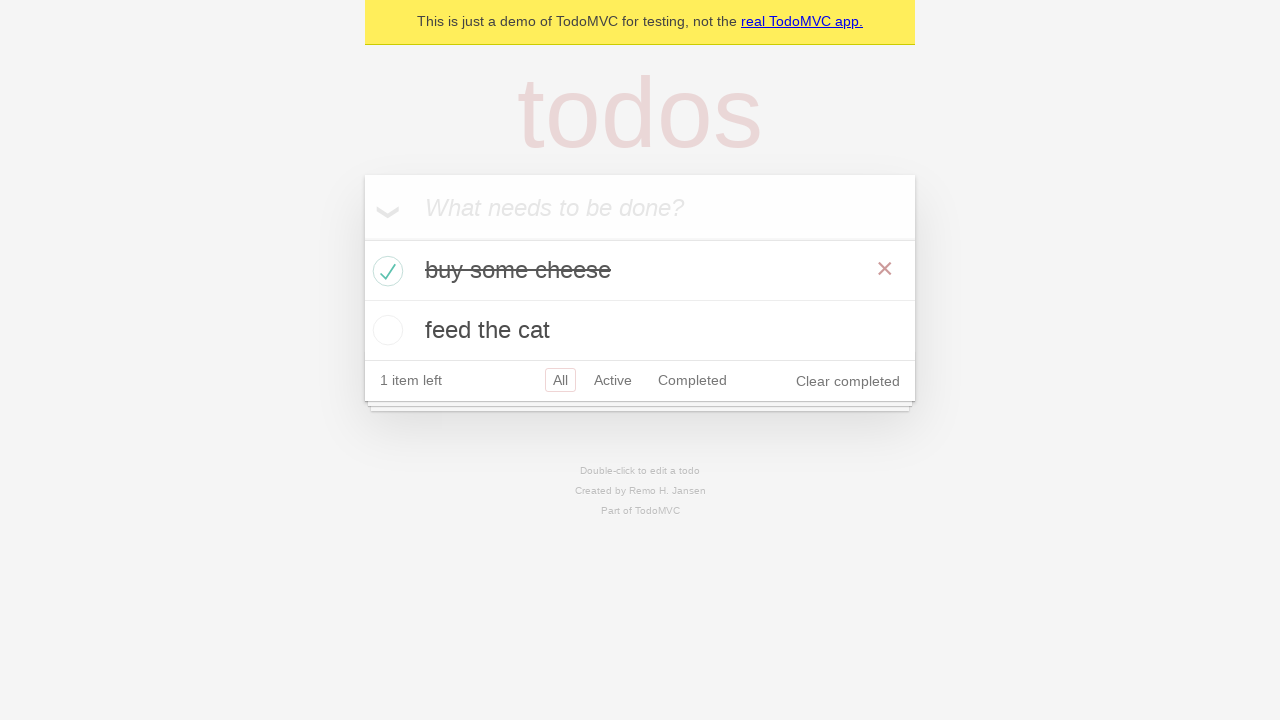

Unchecked the checkbox for the first todo item to mark it incomplete at (385, 271) on internal:testid=[data-testid="todo-item"s] >> nth=0 >> internal:role=checkbox
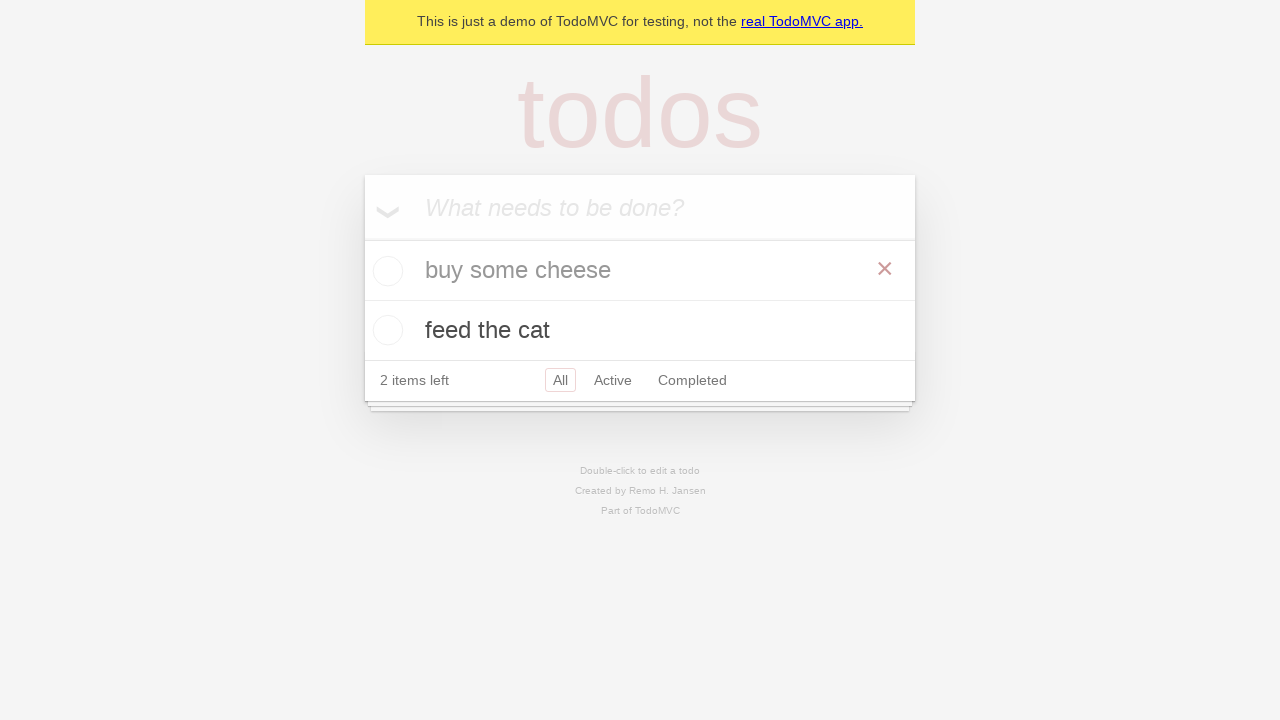

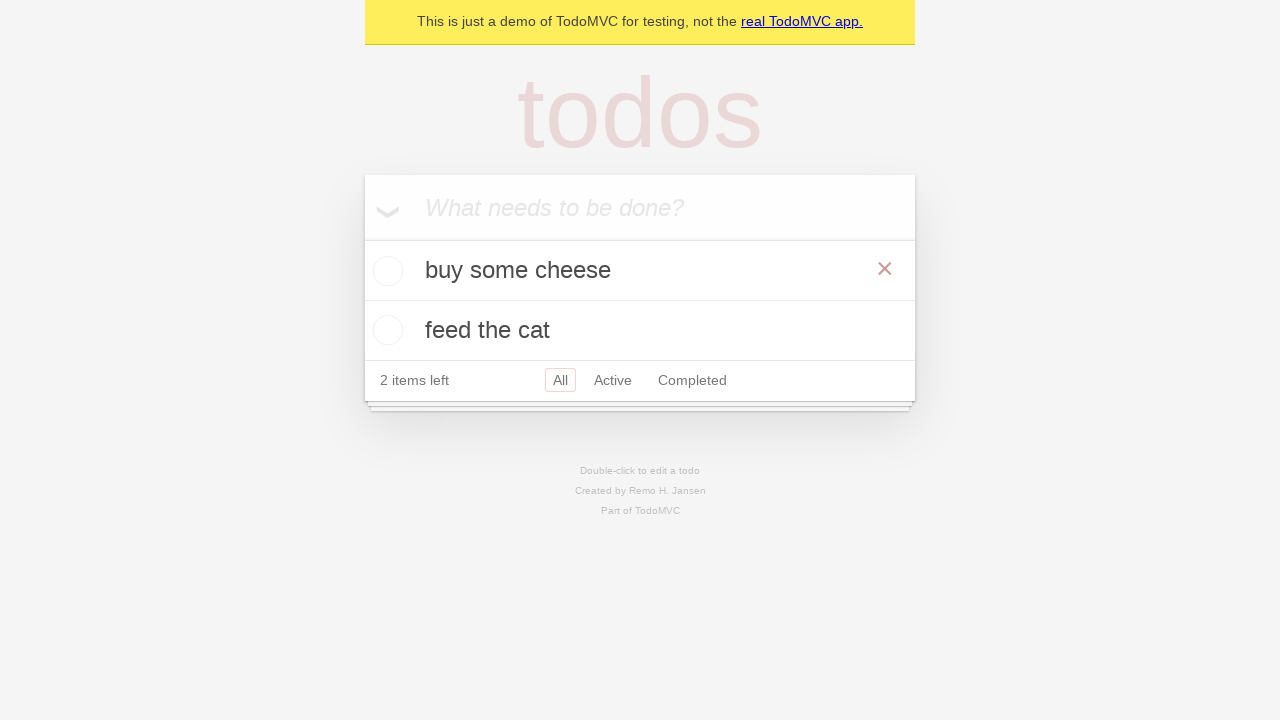